Tests triangle identifier with sides 6, 3, 6 which should result in "Isosceles"

Starting URL: https://testpages.eviltester.com/styled/apps/triangle/triangle001.html

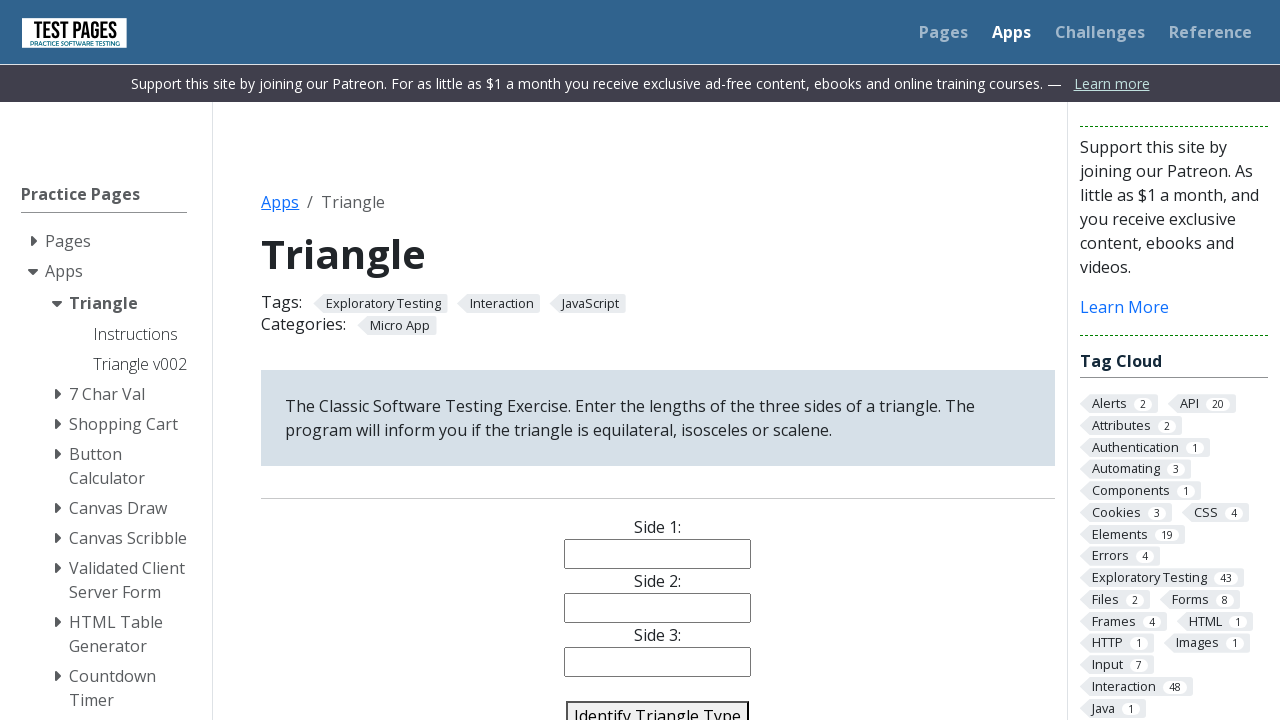

Filled side1 input with value '6' on #side1
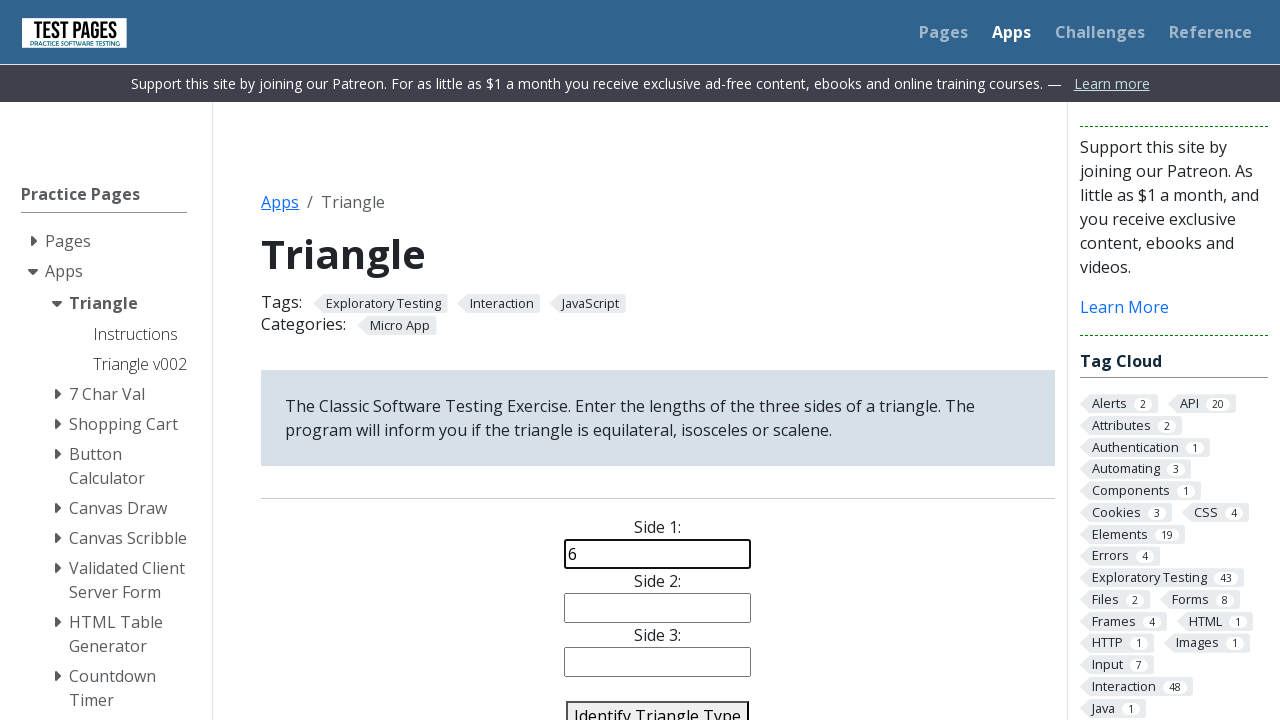

Filled side2 input with value '3' on #side2
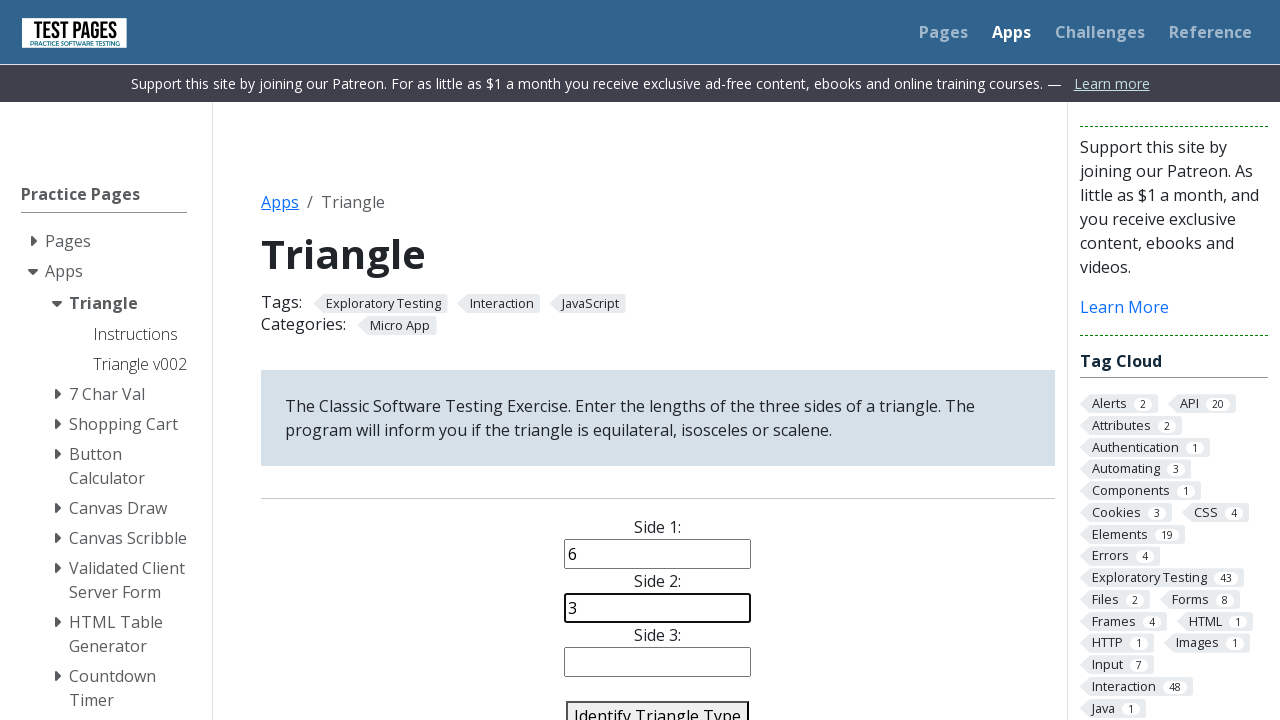

Filled side3 input with value '6' on #side3
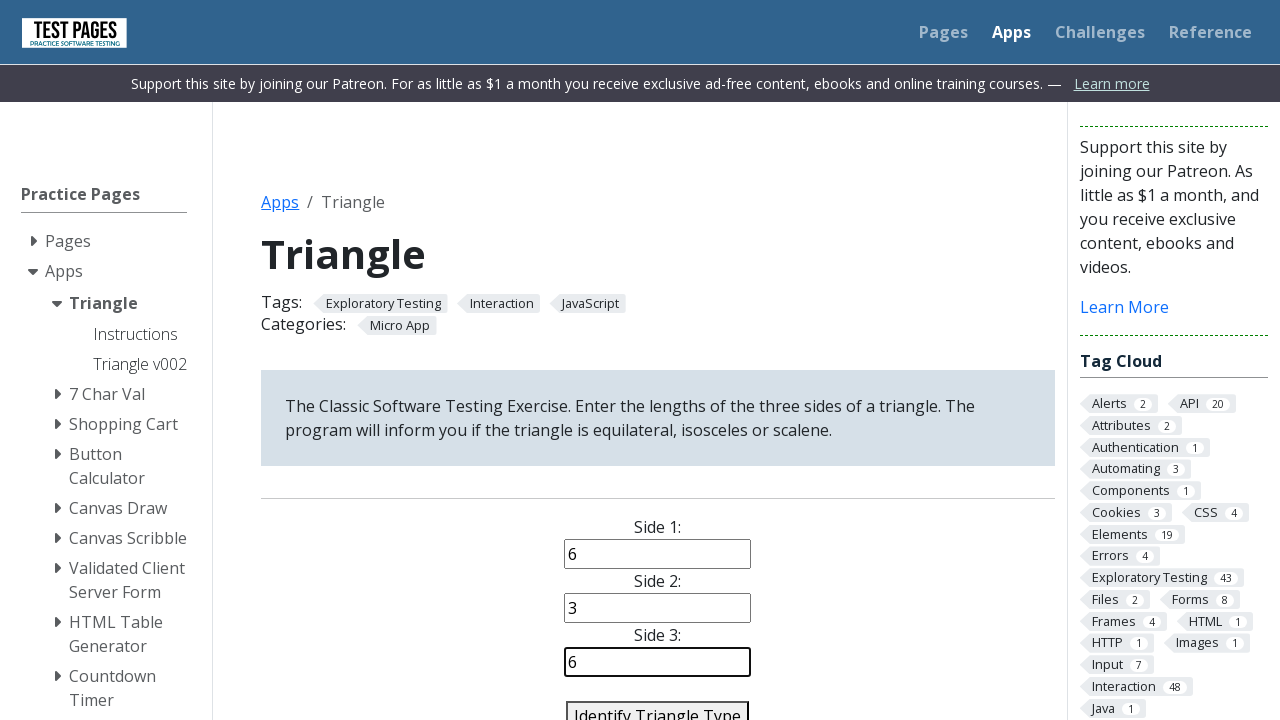

Clicked identify triangle button at (658, 705) on #identify-triangle-action
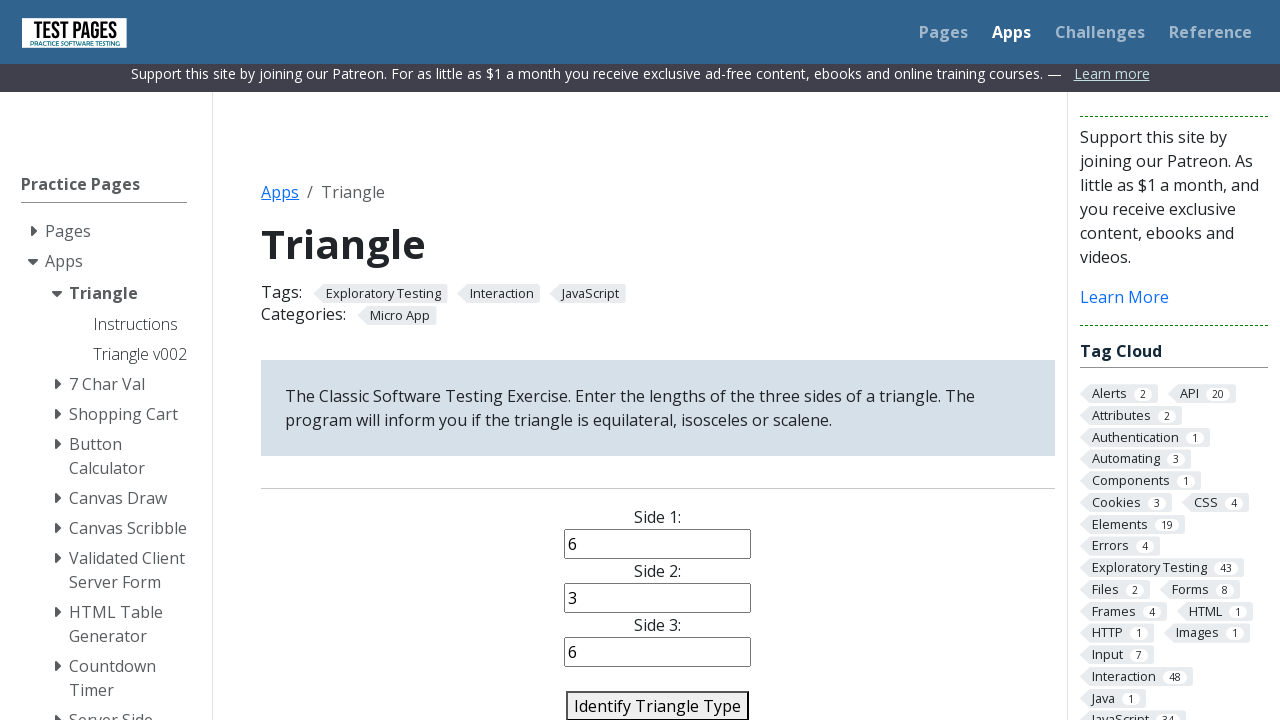

Triangle type result appeared, confirming Isosceles classification
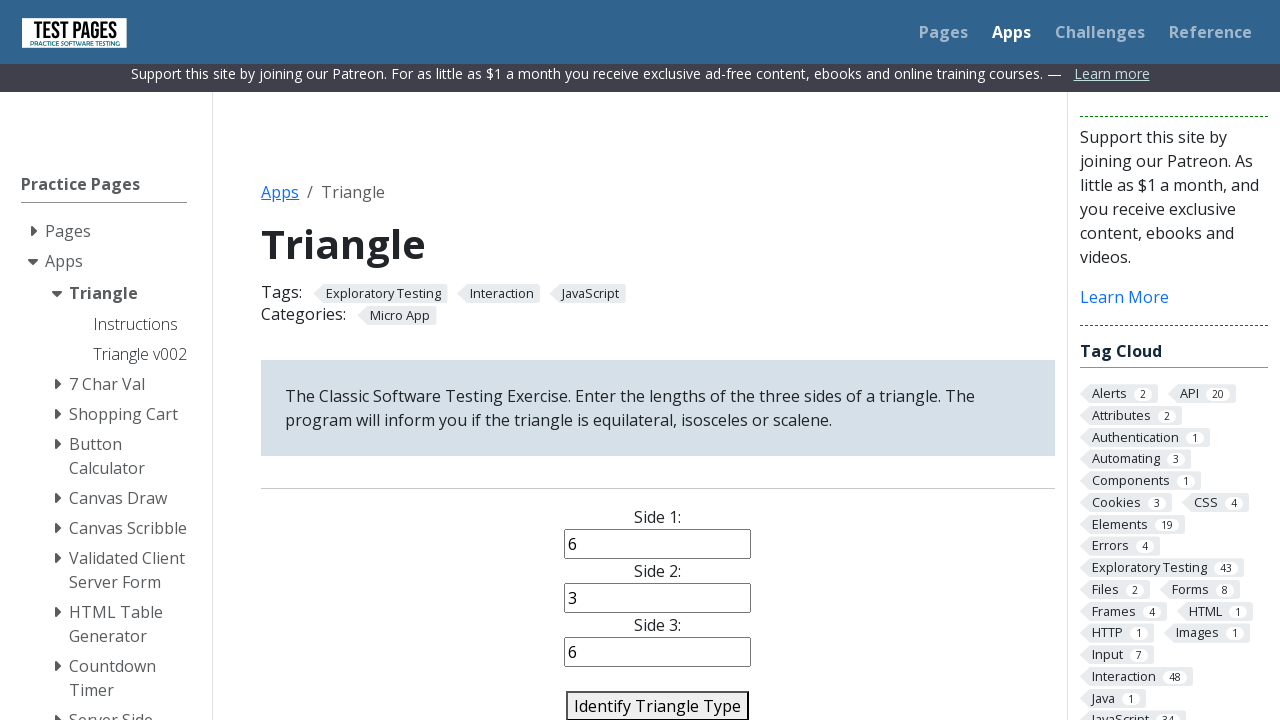

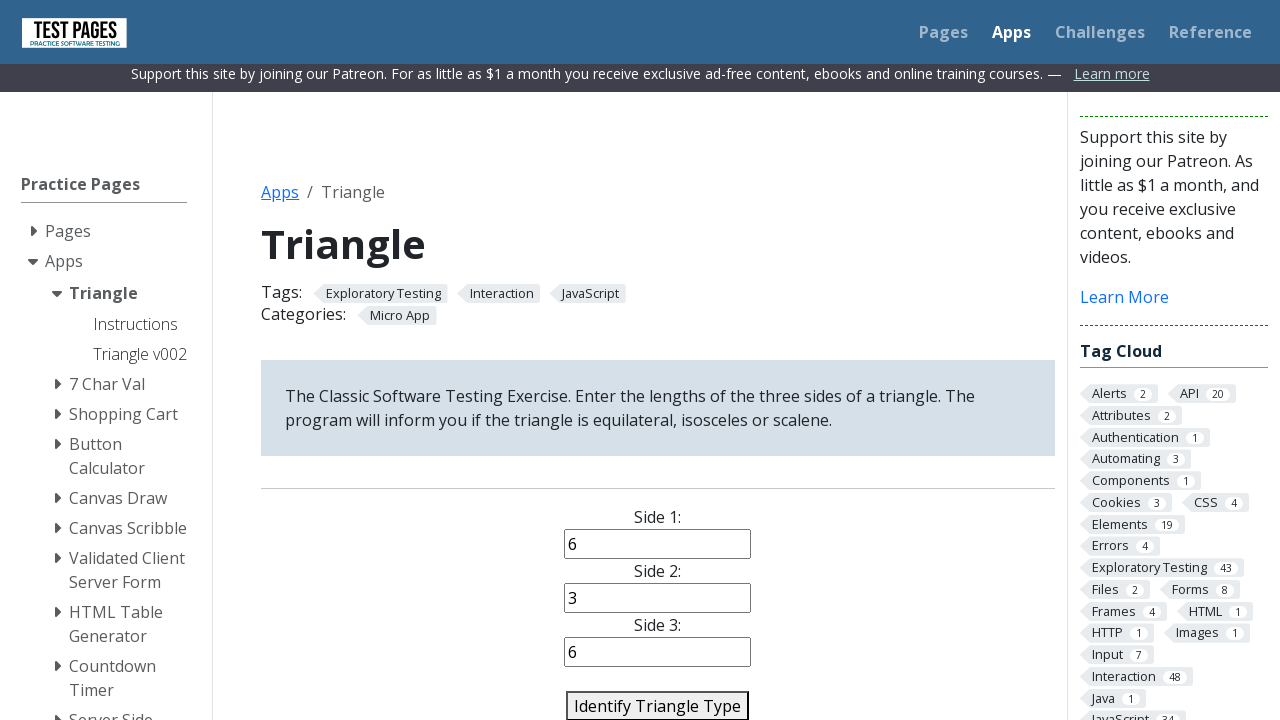